Tests various alert handling scenarios including timer alerts, confirmation dialogs, and prompt alerts on the demoqa website

Starting URL: https://demoqa.com/alerts

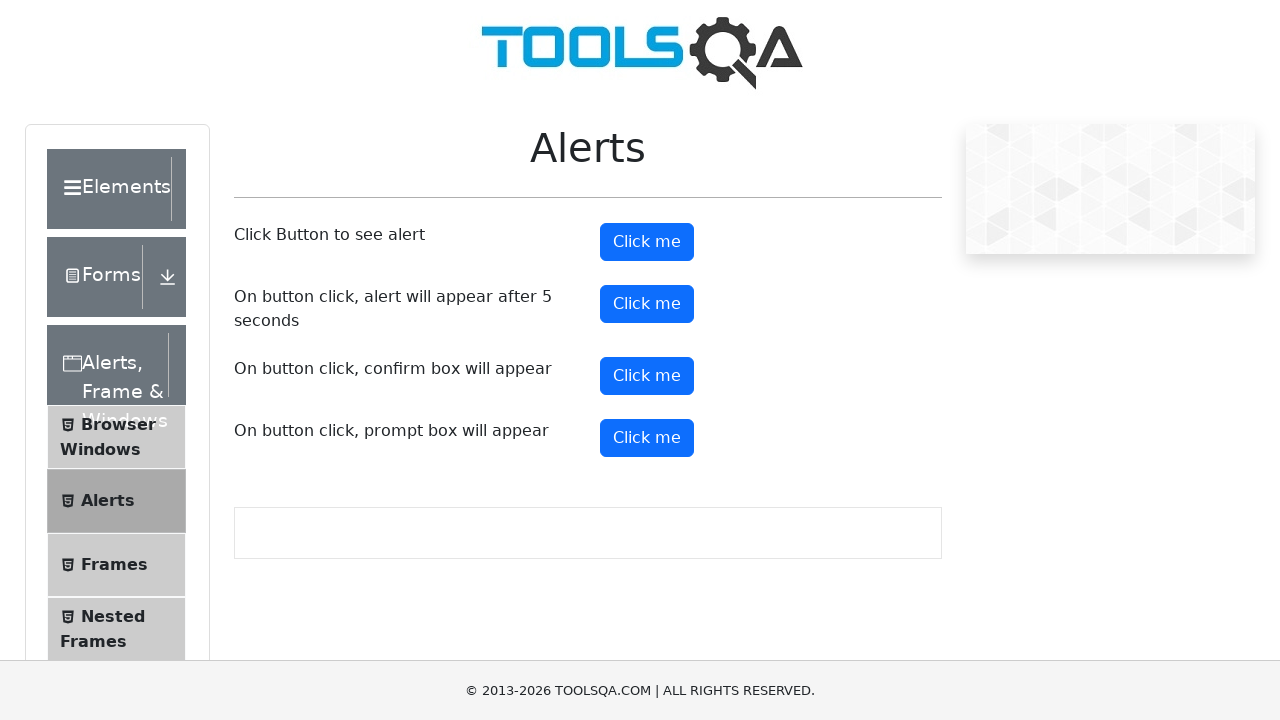

Clicked timer alert button at (647, 304) on #timerAlertButton
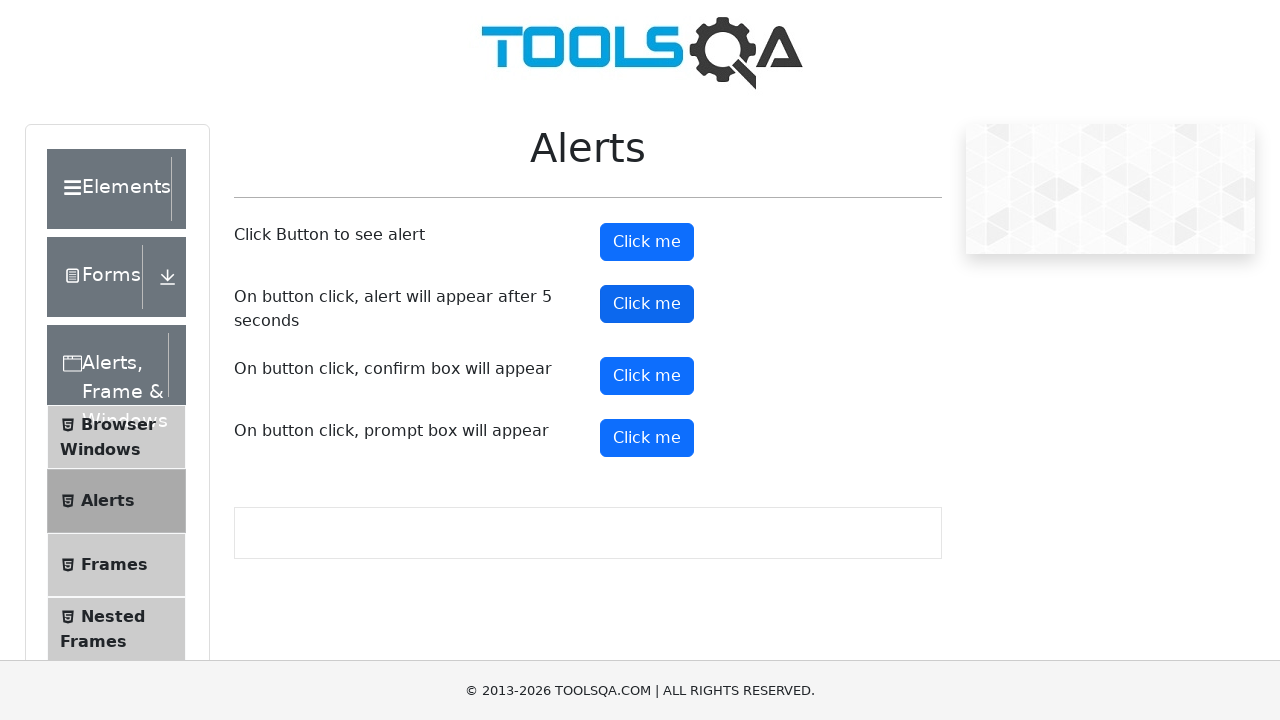

Waited 5 seconds for delayed alert to appear
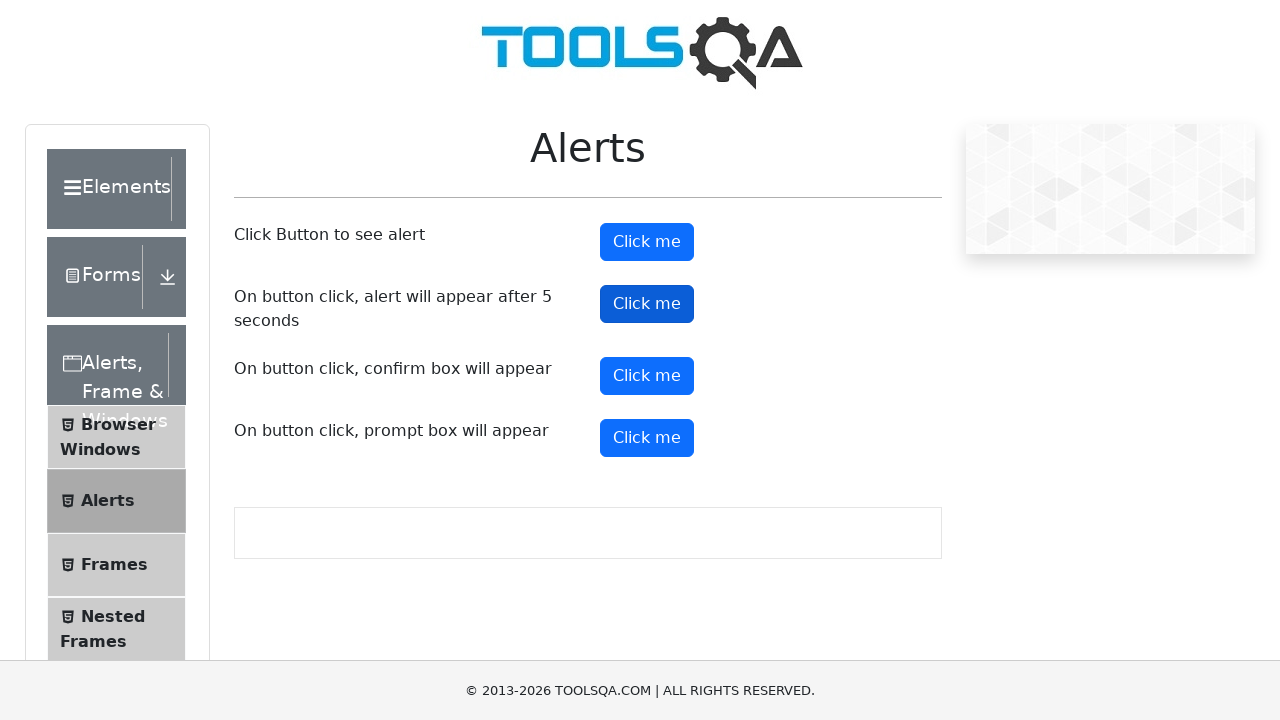

Set up dialog handler to accept timer alert
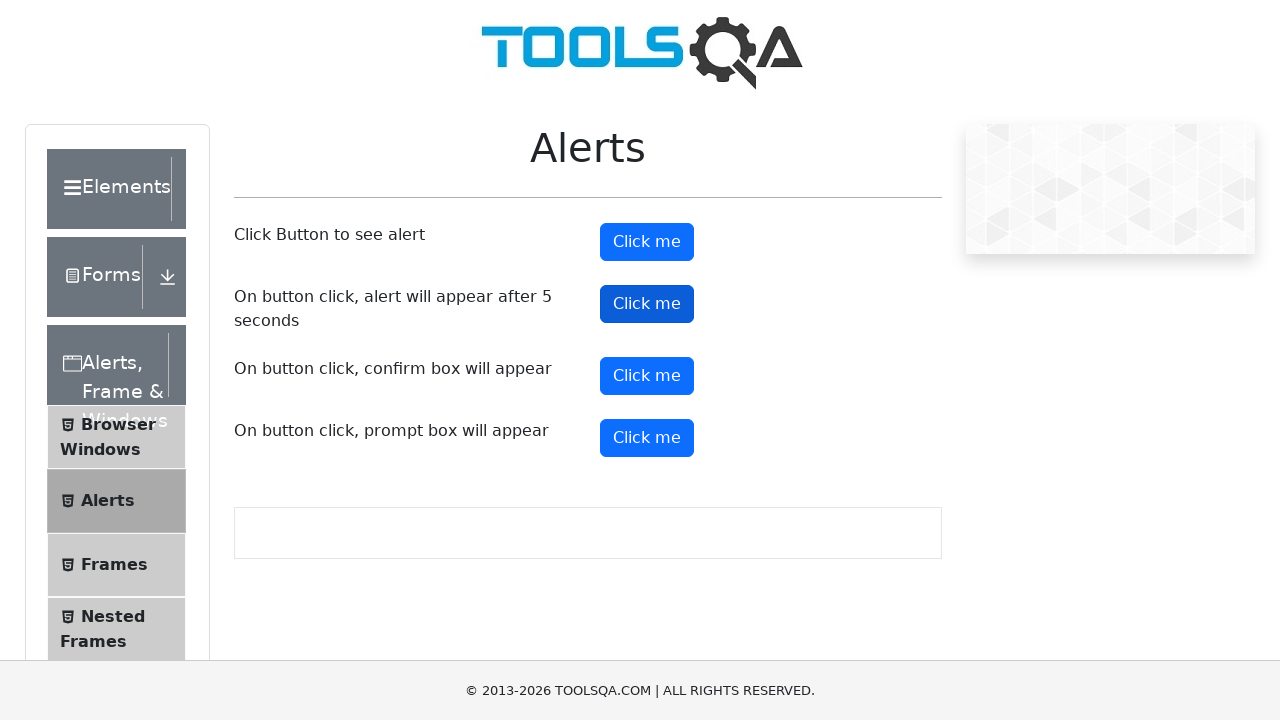

Set up dialog handler to dismiss confirmation dialog
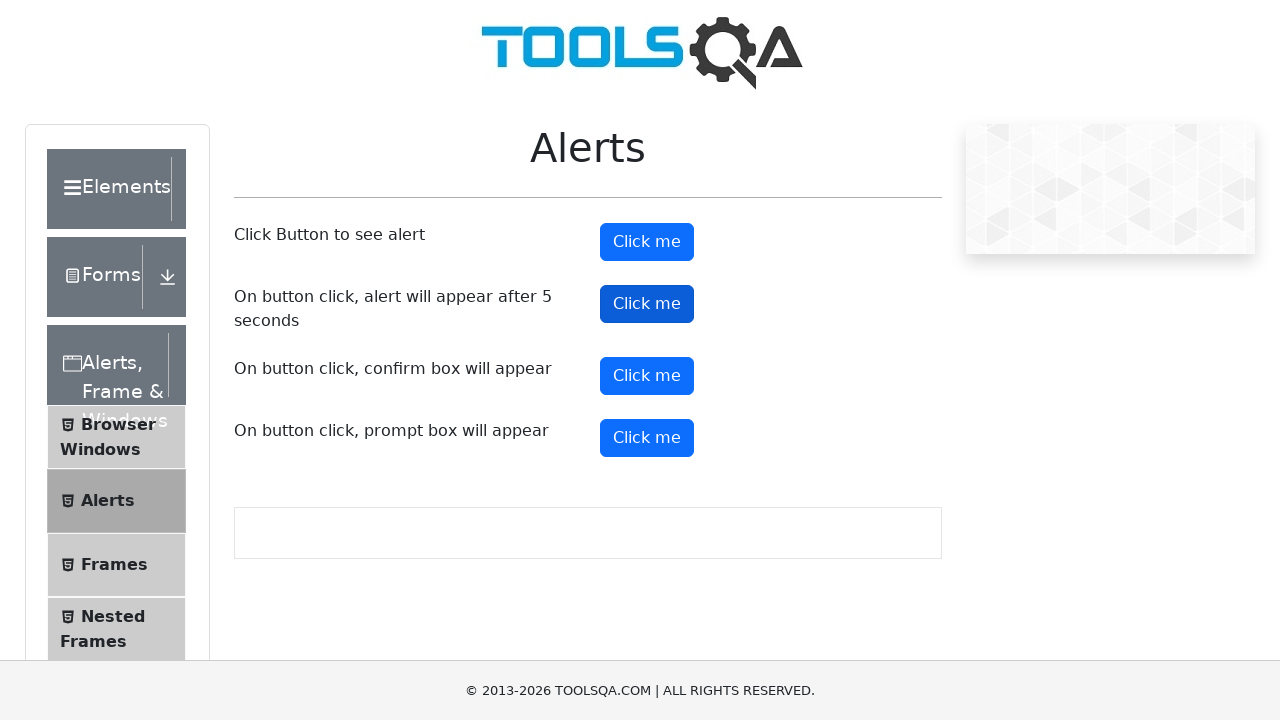

Clicked confirm button to trigger confirmation dialog at (647, 376) on #confirmButton
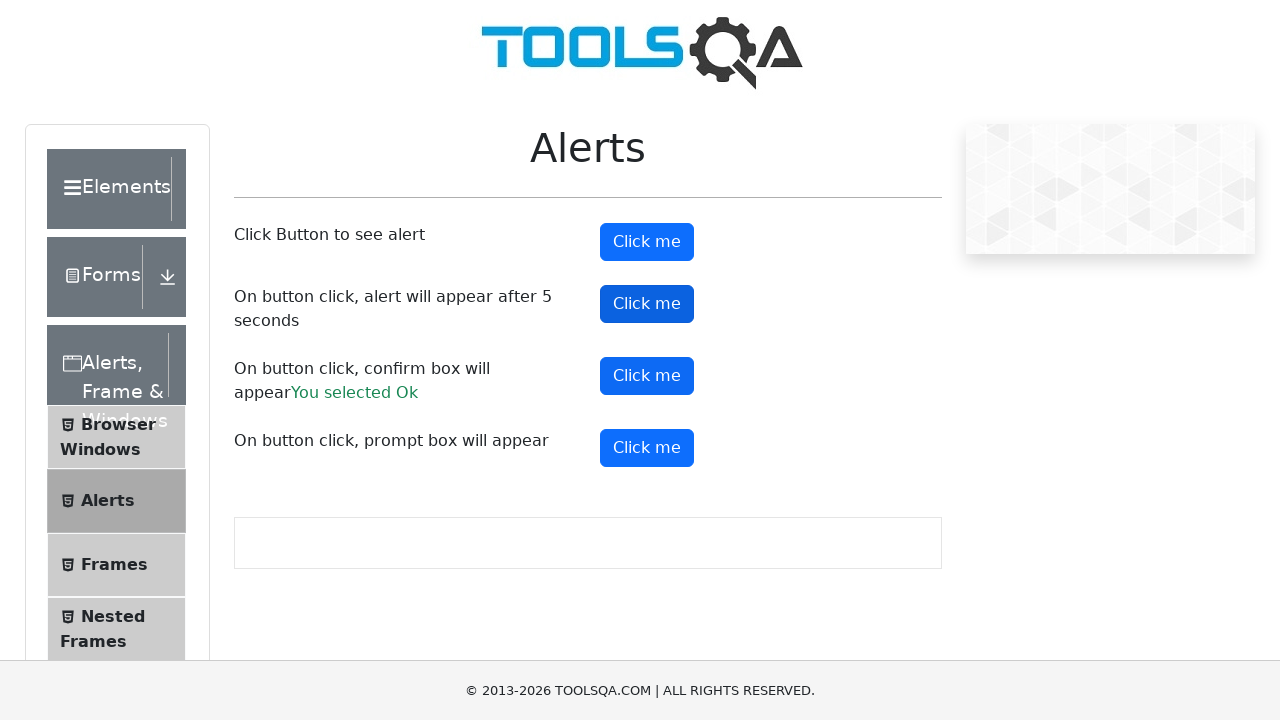

Set up dialog handler to accept prompt dialog with text 'Preethi'
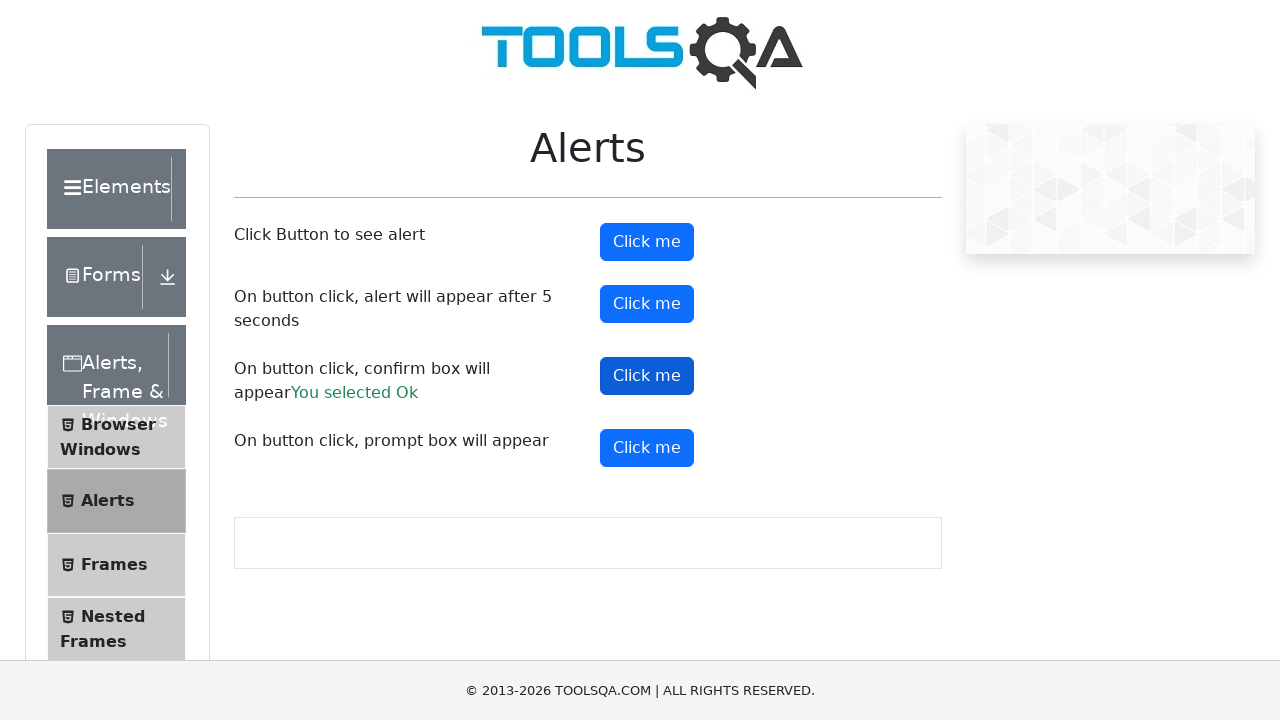

Clicked prompt button to trigger prompt dialog at (647, 448) on #promtButton
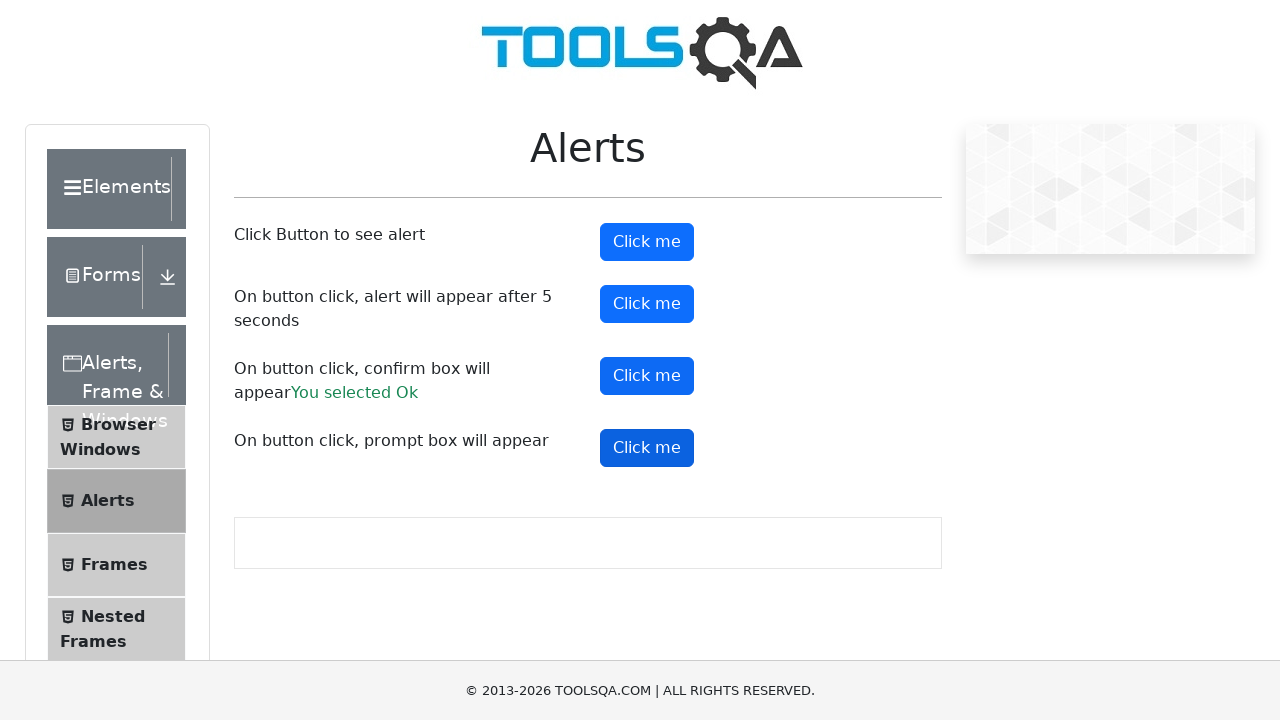

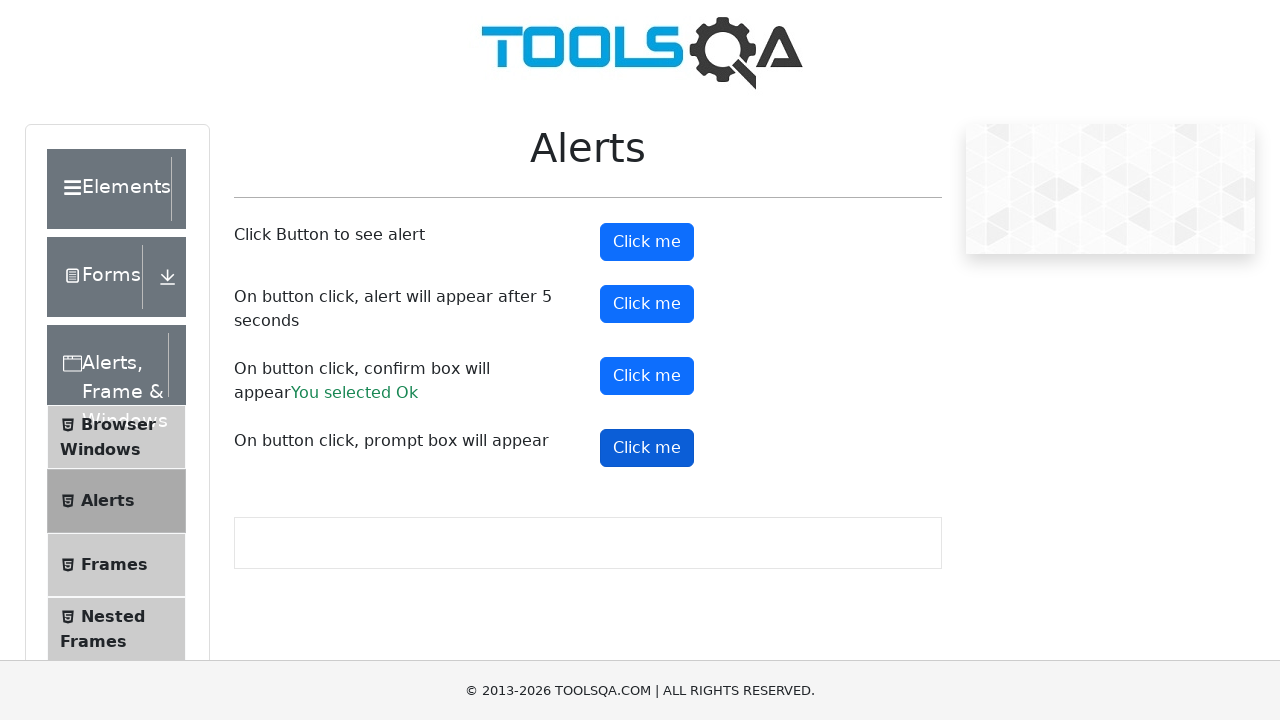